Tests that clicking the Search For Care read more button navigates to the correct page.

Starting URL: https://myelth.com/

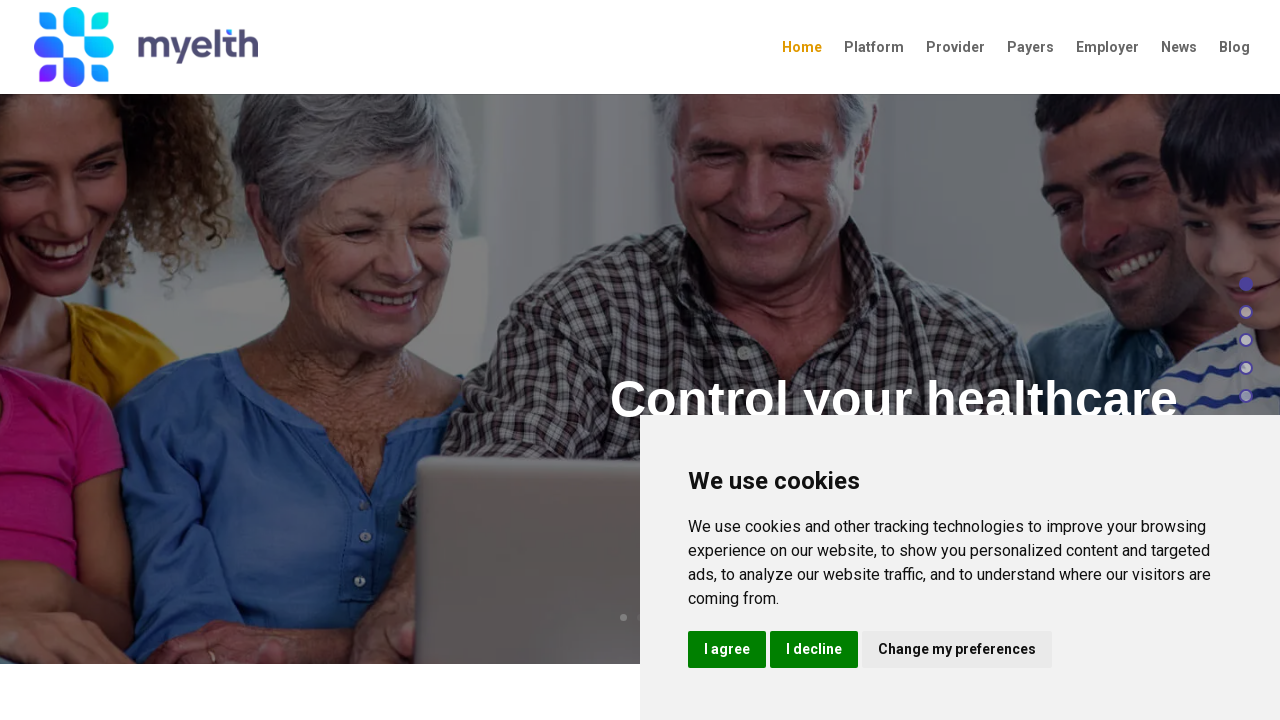

Clicked the Search for Care link at (199, 360) on a[href='/search-for-care/']
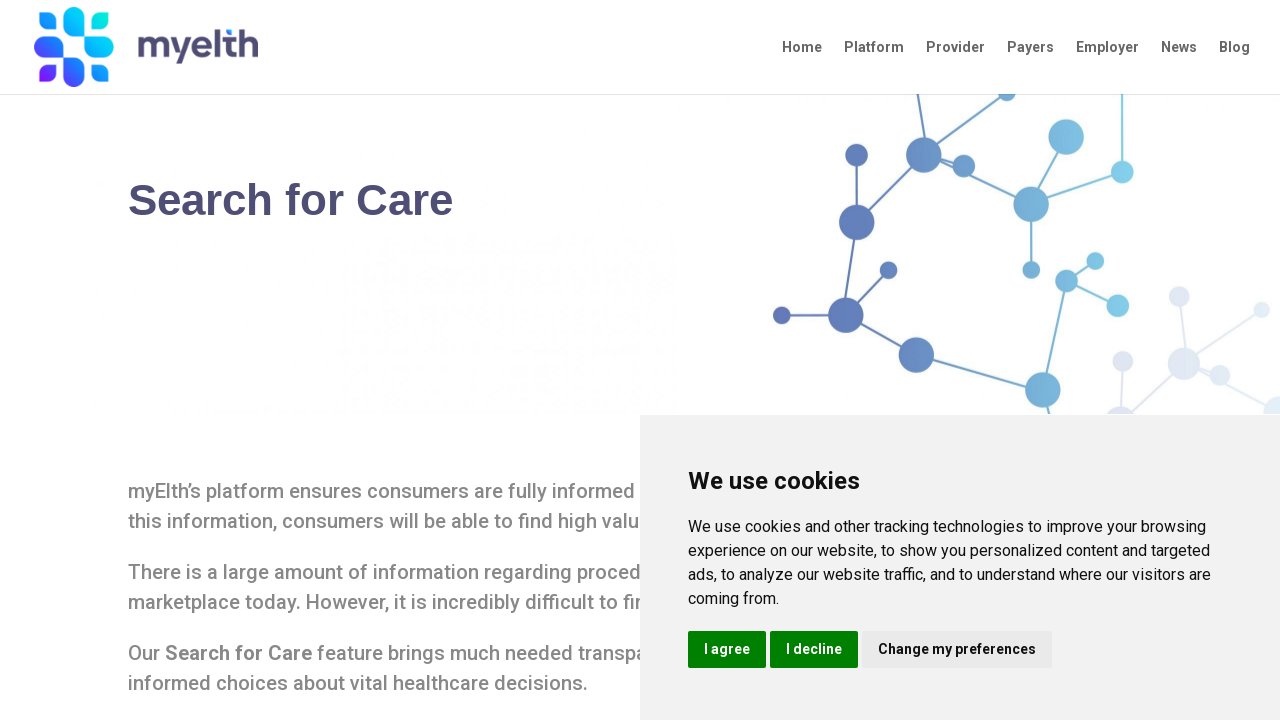

Search for Care page loaded (domcontentloaded)
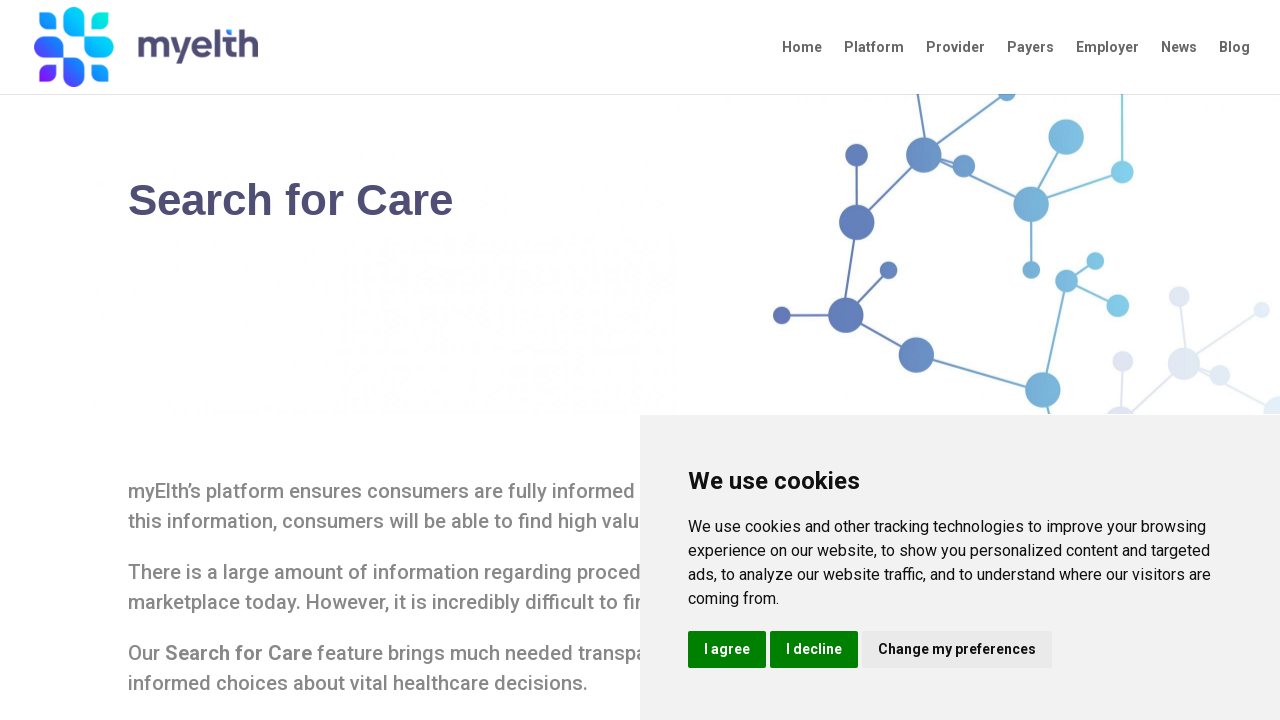

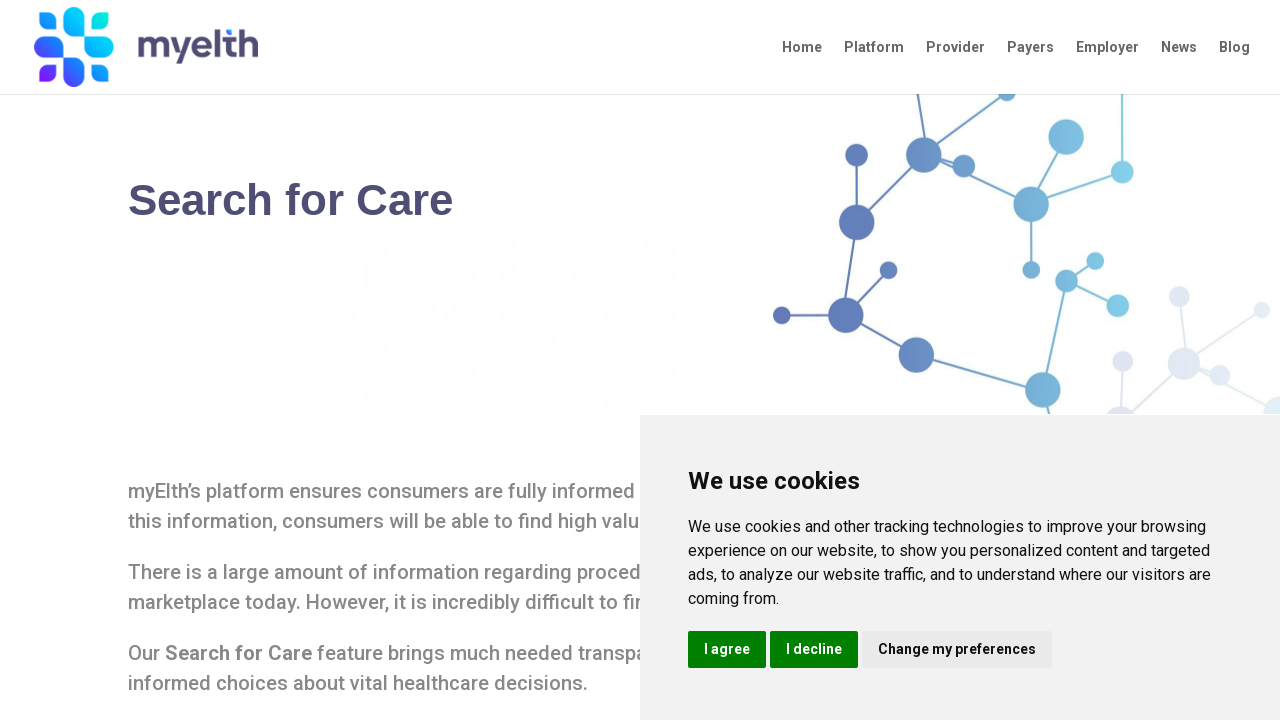